Tests a math form by reading a value from the page, calculating a result using a mathematical formula, filling in the answer, checking a checkbox, clicking a radio button, and submitting the form

Starting URL: https://suninjuly.github.io/math.html

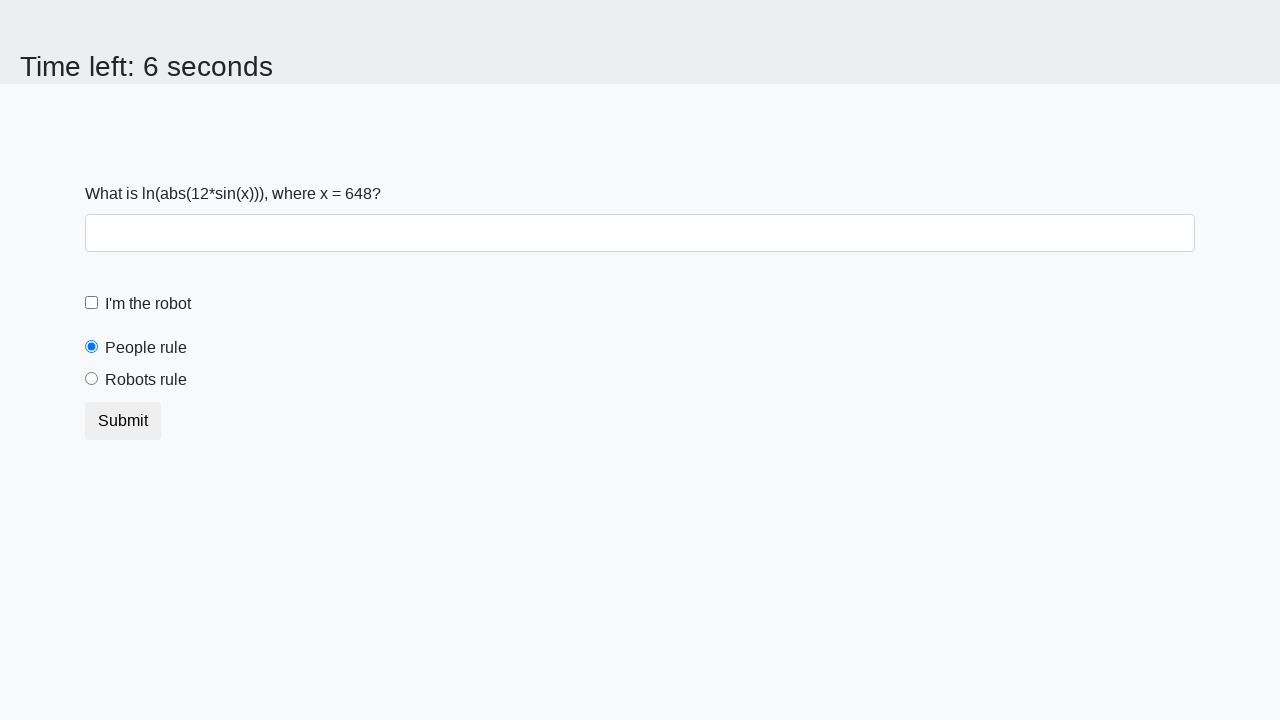

Read x value from page element #input_value
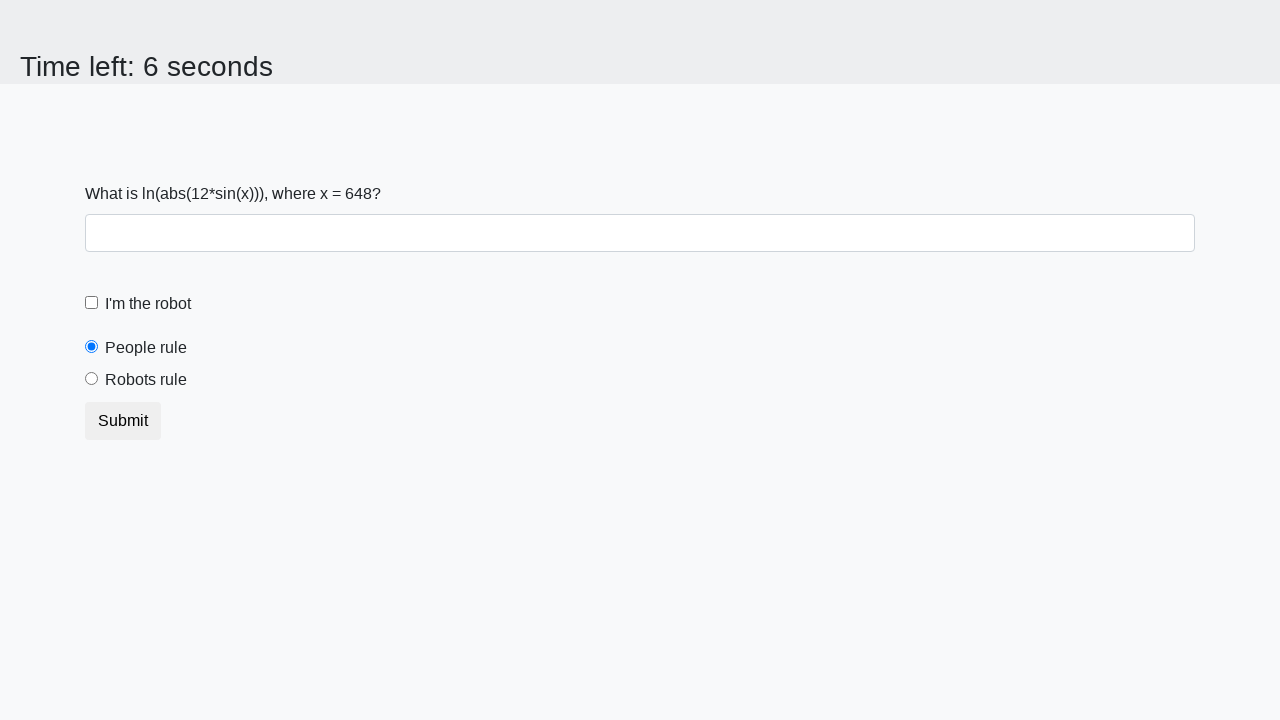

Calculated result using formula log(abs(12 * sin(x)))
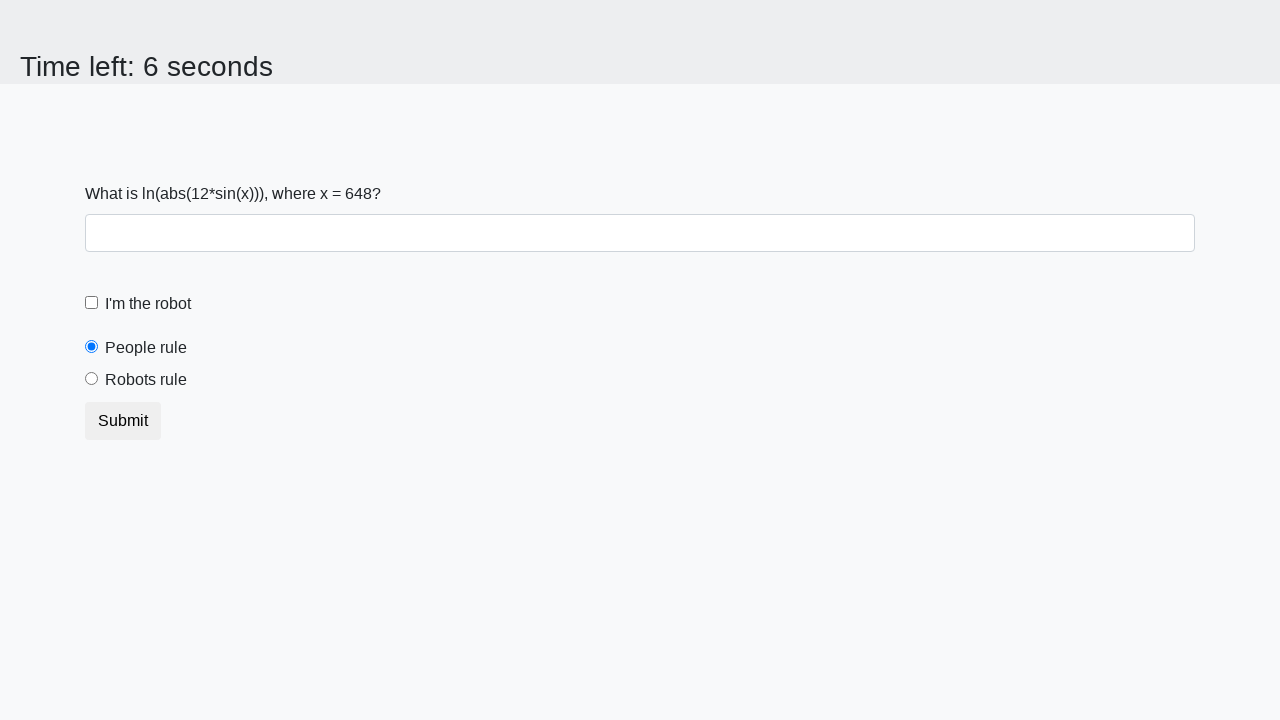

Filled form control with calculated answer on .form-control
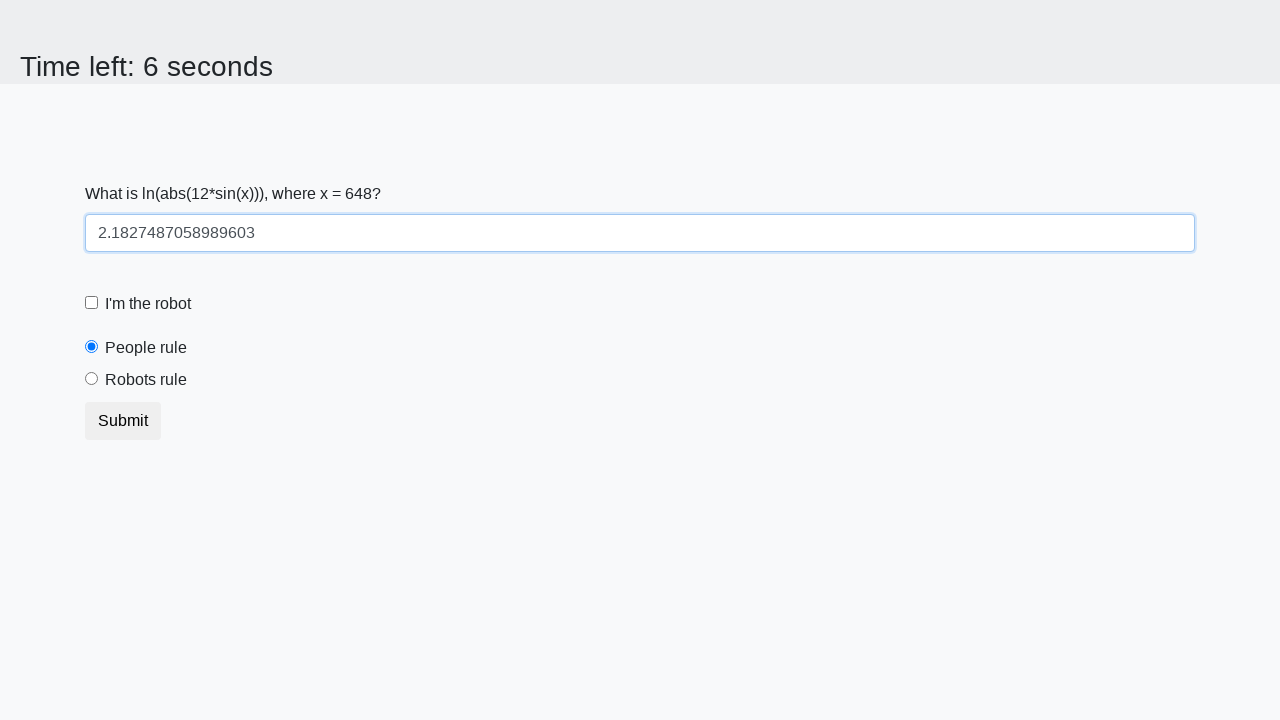

Checked the robot checkbox at (92, 303) on #robotcheckbox
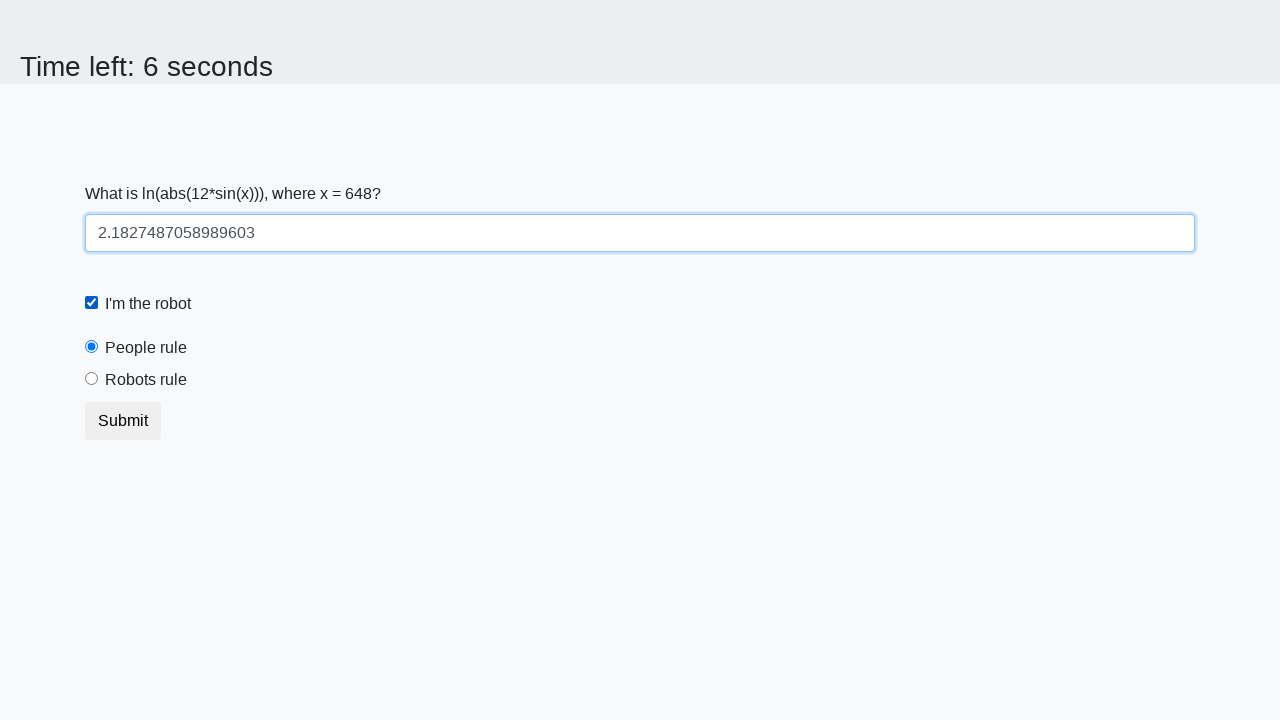

Clicked the robots rule radio button at (92, 379) on #robotsRule
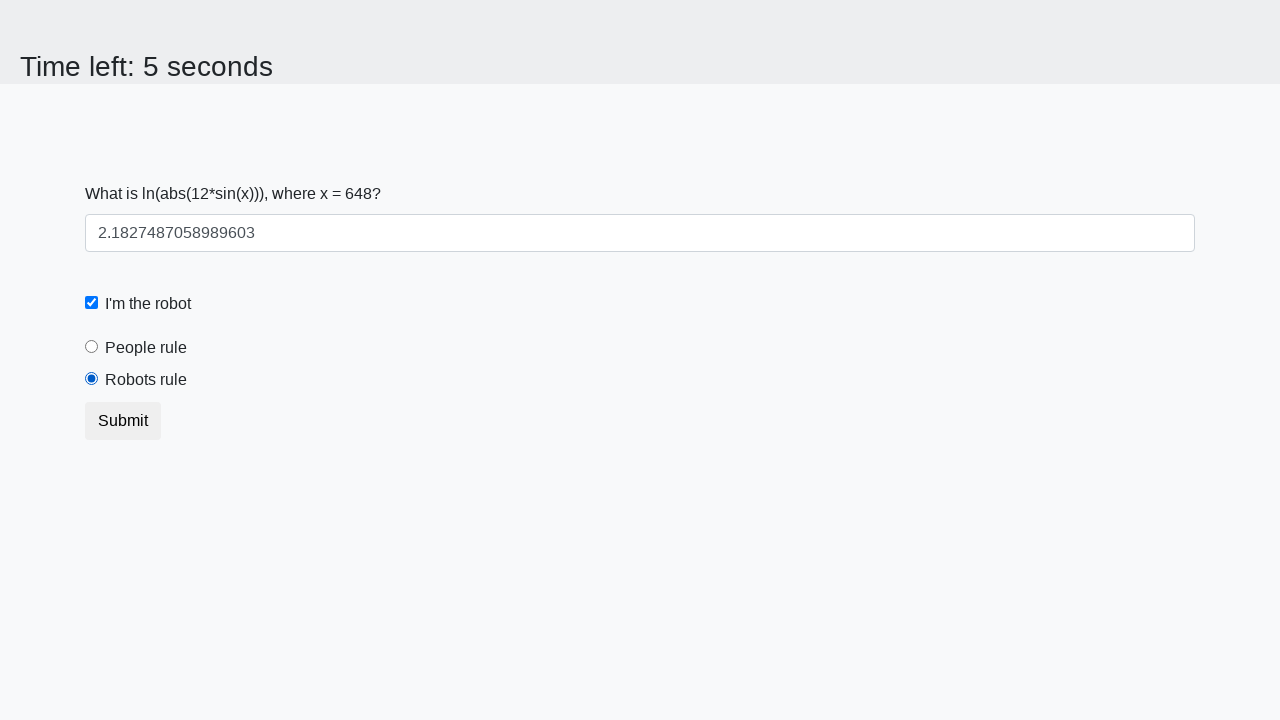

Clicked submit button to submit the form at (123, 421) on button.btn.btn-default
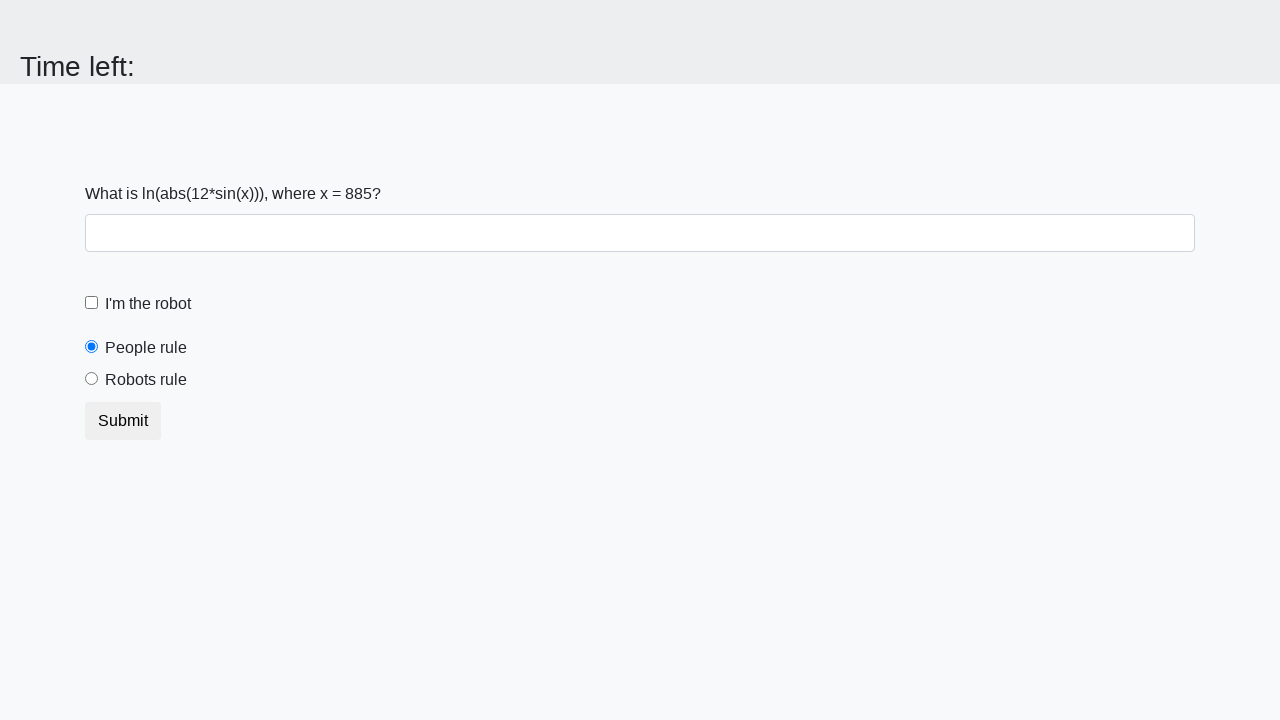

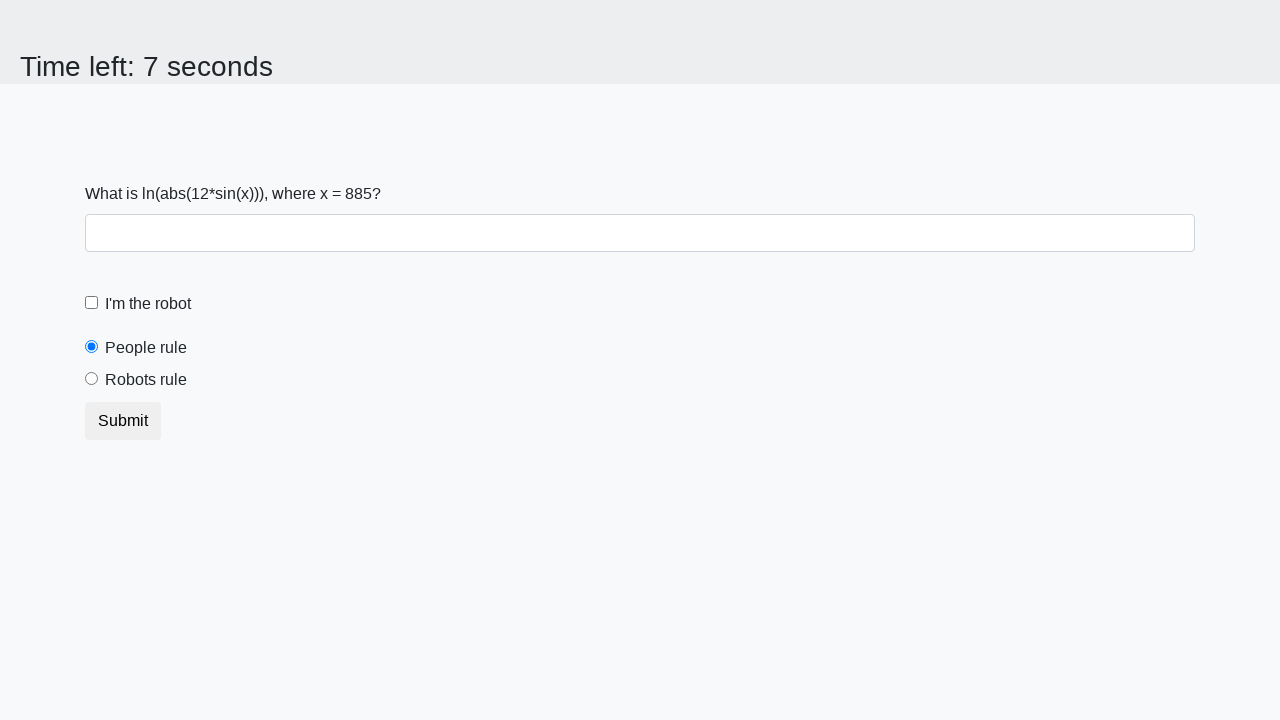